Tests BSES Delhi electricity quick pay page by loading bill details for a CA number passed via URL parameter

Starting URL: https://www.bsesdelhi.com/web/brpl/quick-pay-payment?p_p_id=com_bses_pay_now_portlet_BsesPayNowWebPortlet&p_p_lifecycle=0&_com_bses_pay_now_portlet_BsesPayNowWebPortlet_caNo=102587463

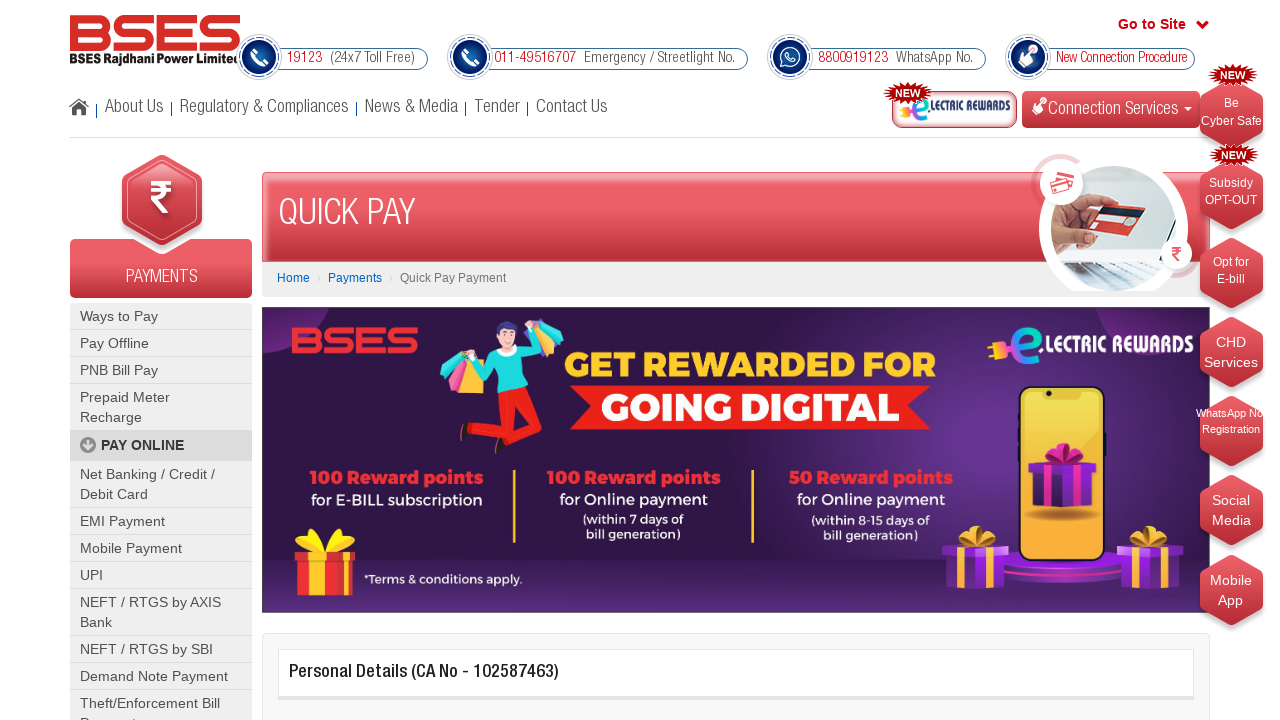

Waited 5 seconds for BSES quick pay page to load
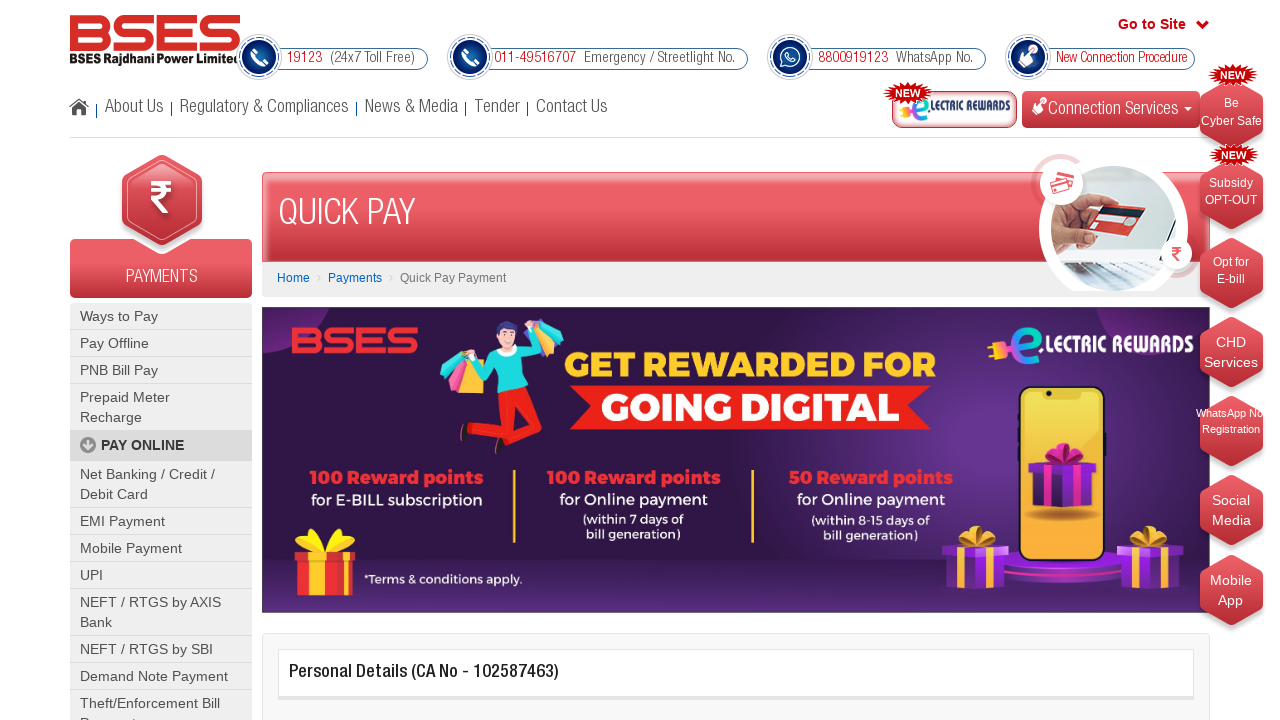

Bill details loaded - total demand field appeared for CA number 102587463
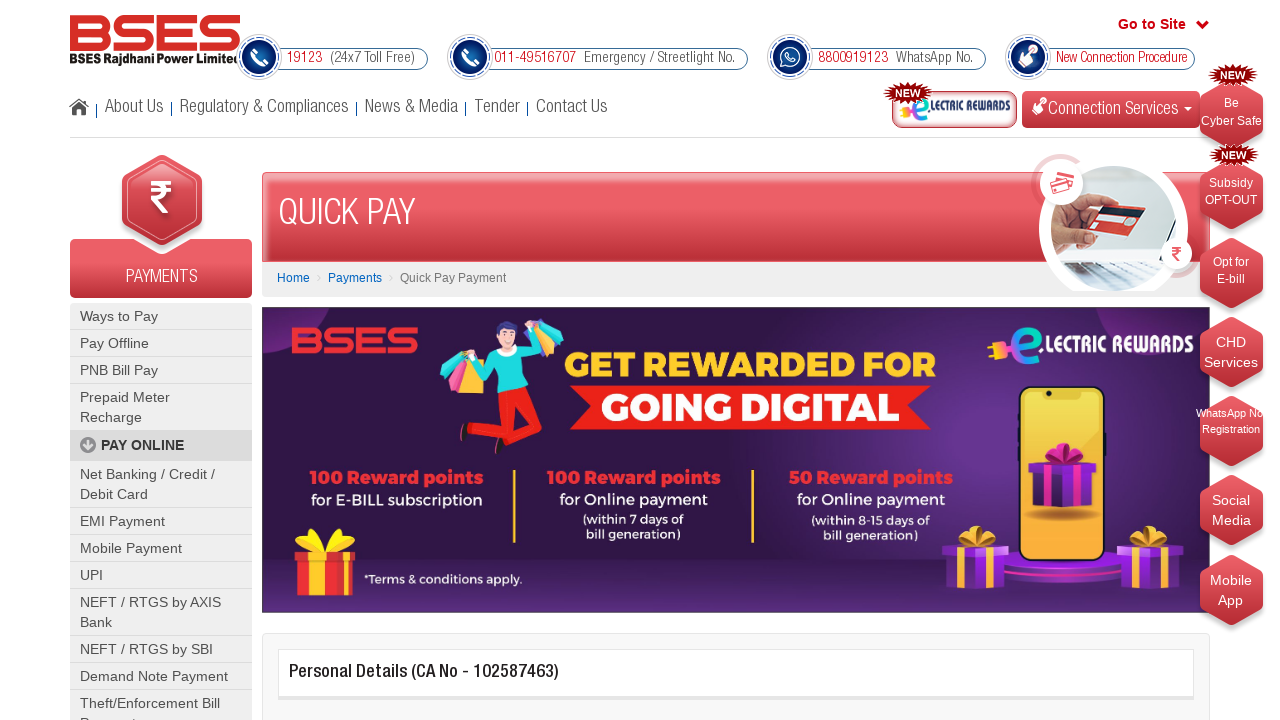

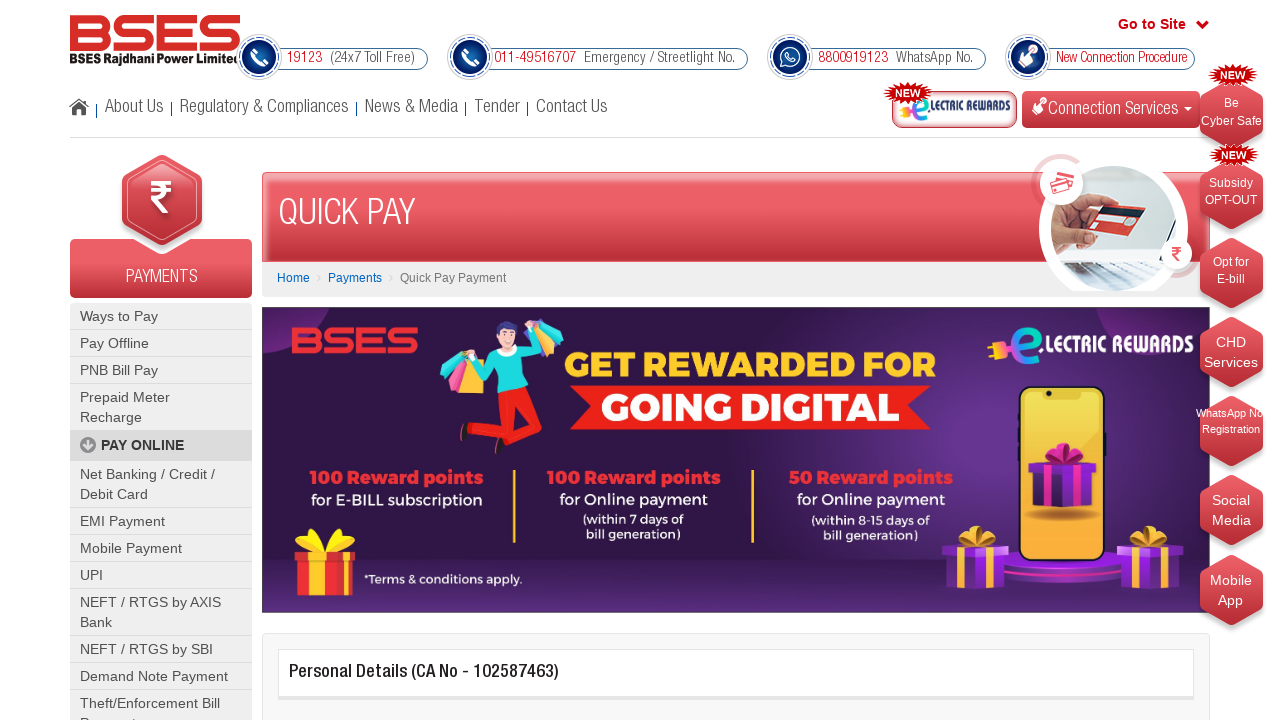